Selects departure and destination cities, then chooses a flight and verifies the purchase page displays correct flight details

Starting URL: https://blazedemo.com/

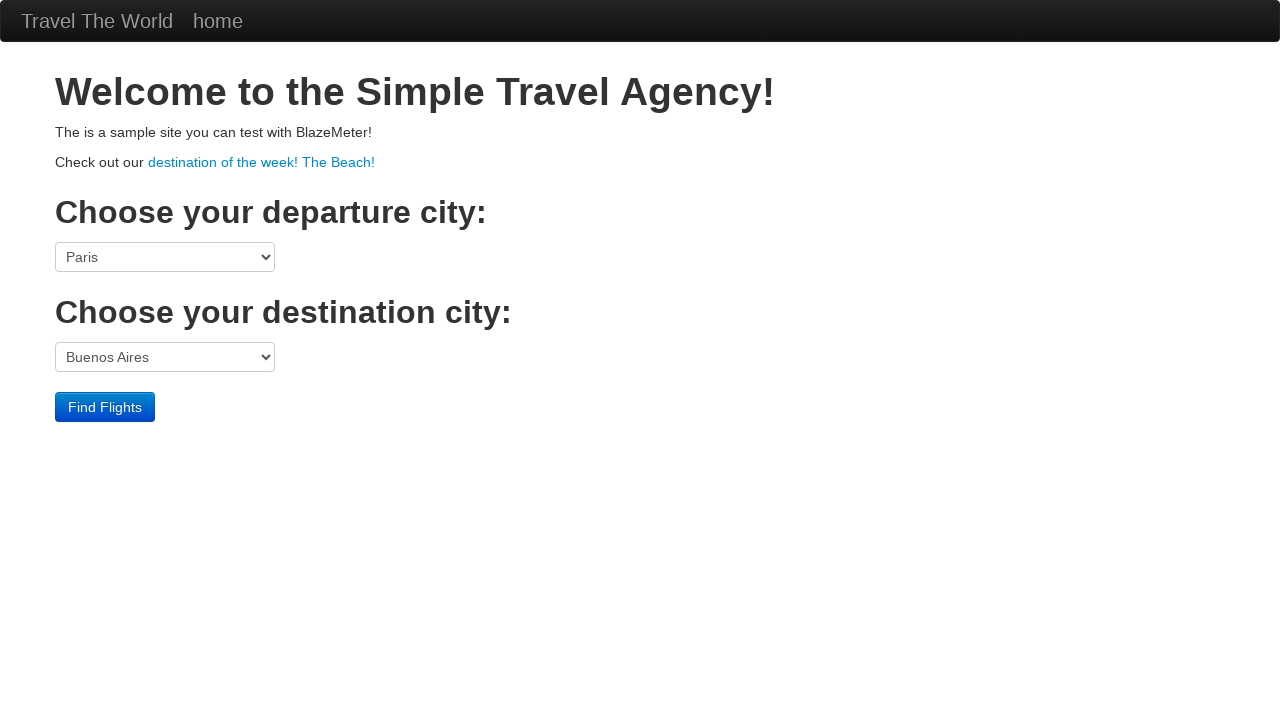

Selected departure city (Paris) from dropdown on select[name='fromPort']
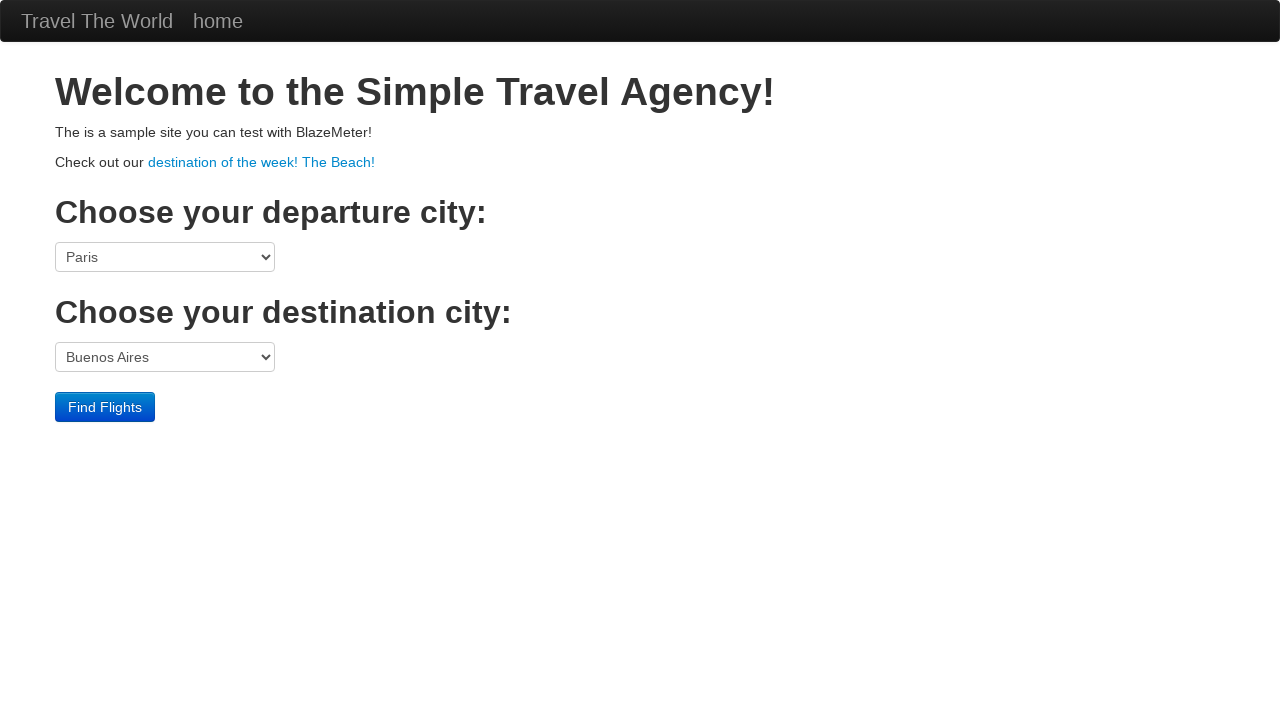

Selected destination city (Rome) from dropdown on select[name='toPort']
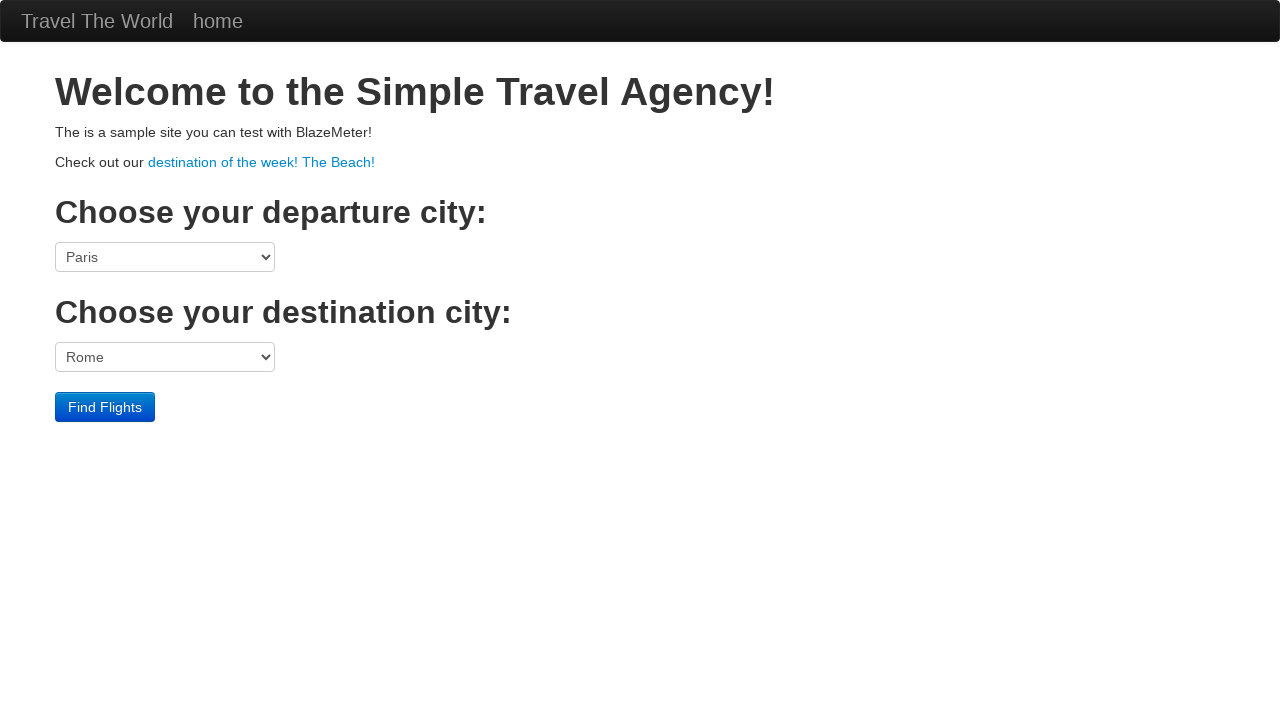

Clicked Find Flights button to search for flights at (105, 407) on input[type='submit']
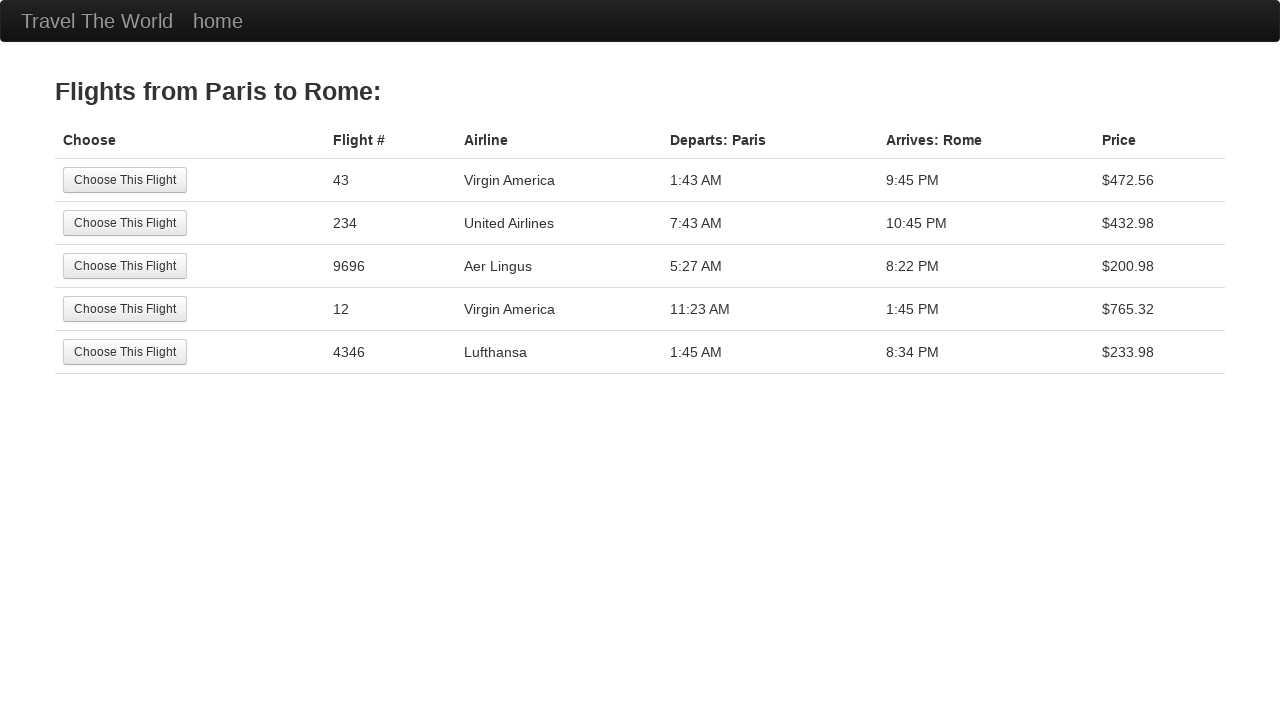

Selected first available flight by clicking Choose This Flight button at (125, 180) on input[value='Choose This Flight']
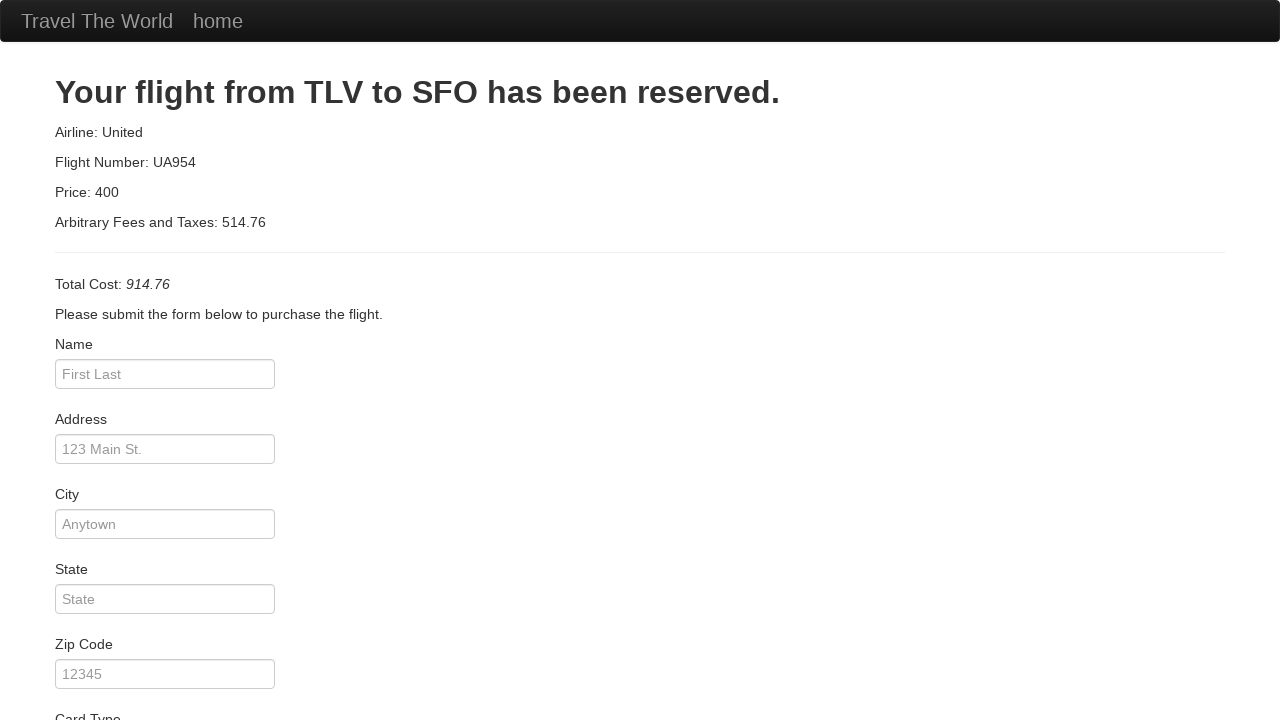

Purchase page loaded (URL changed to purchase.php)
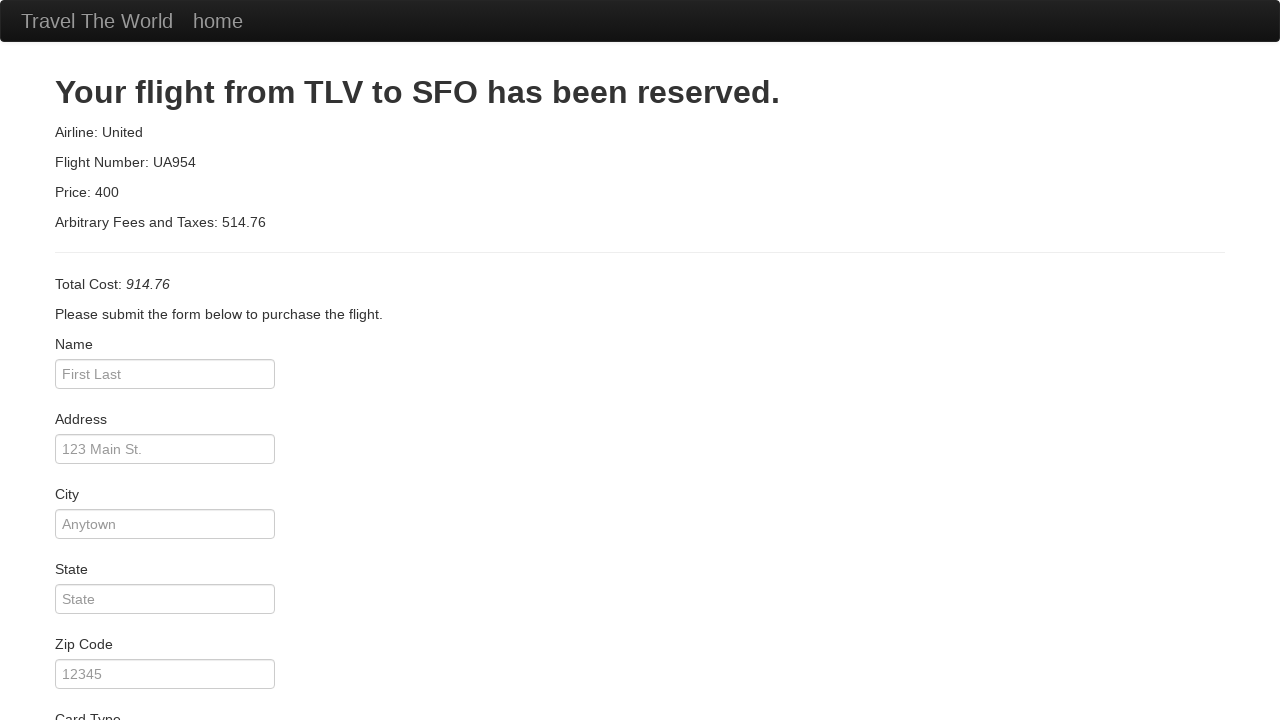

Purchase page header (h2) element loaded and visible
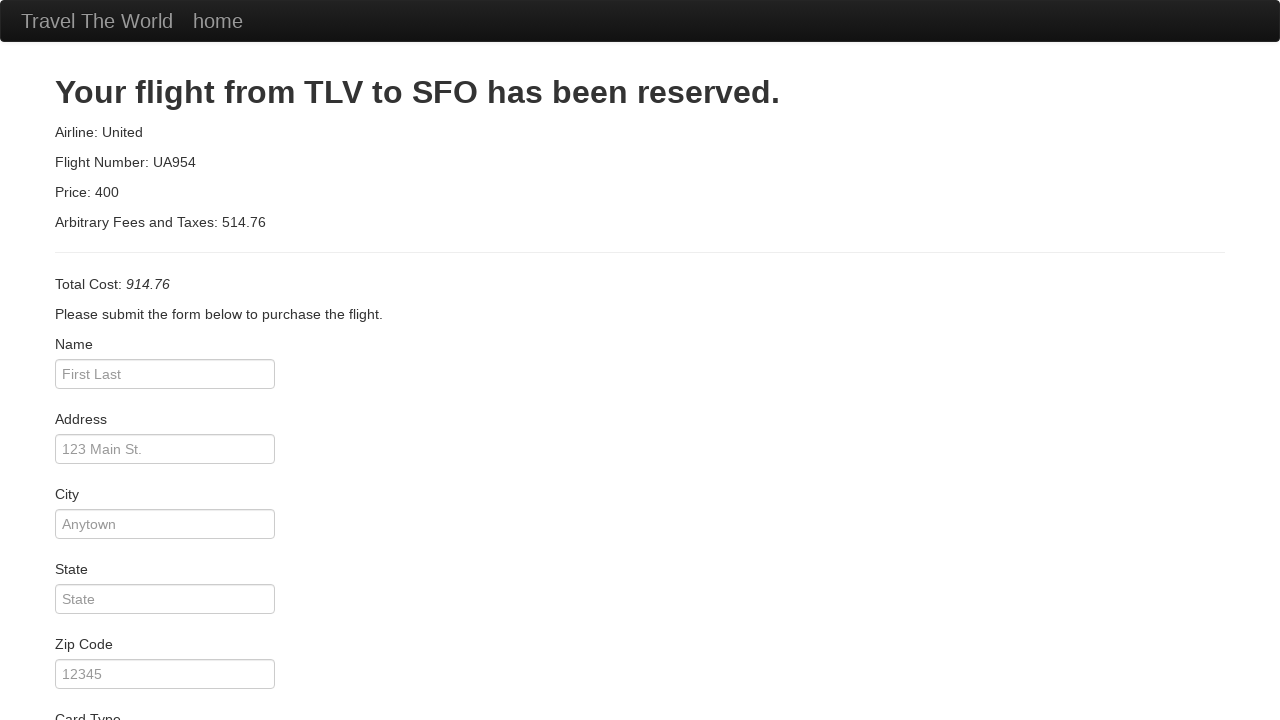

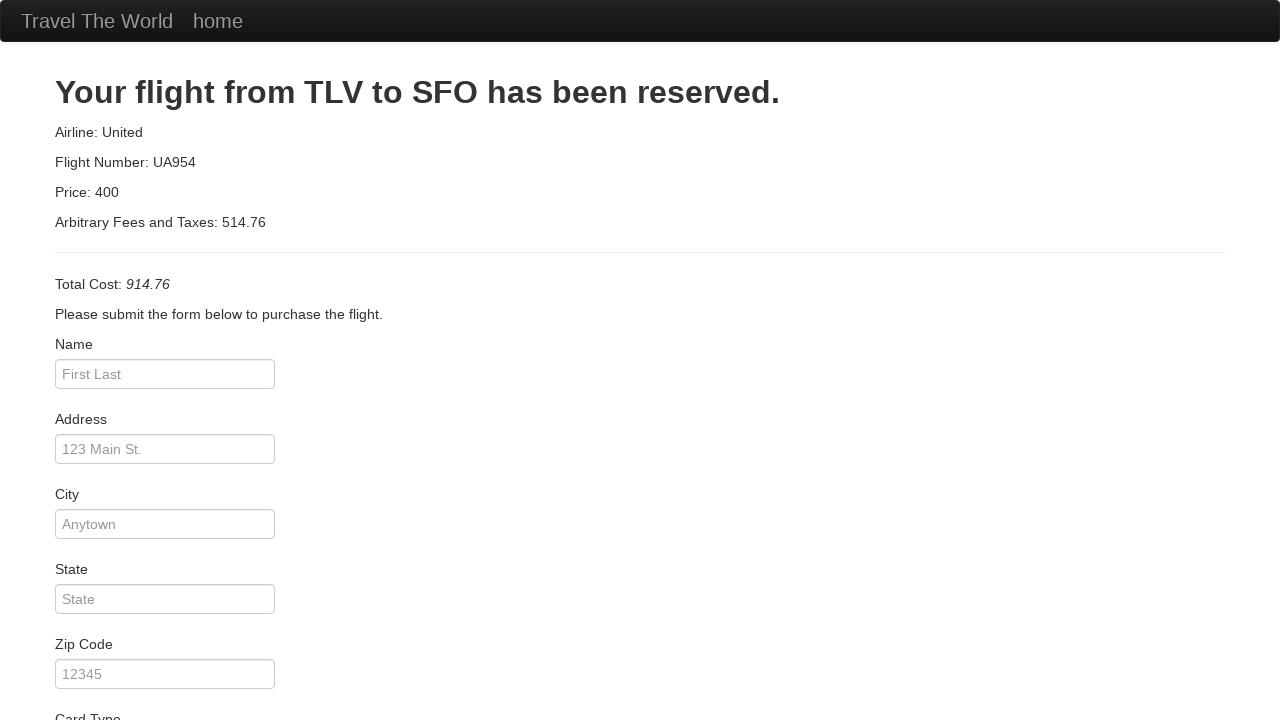